Tests closing a modal entry ad popup by clicking the Close button on a test website designed for practicing UI automation.

Starting URL: http://the-internet.herokuapp.com/entry_ad

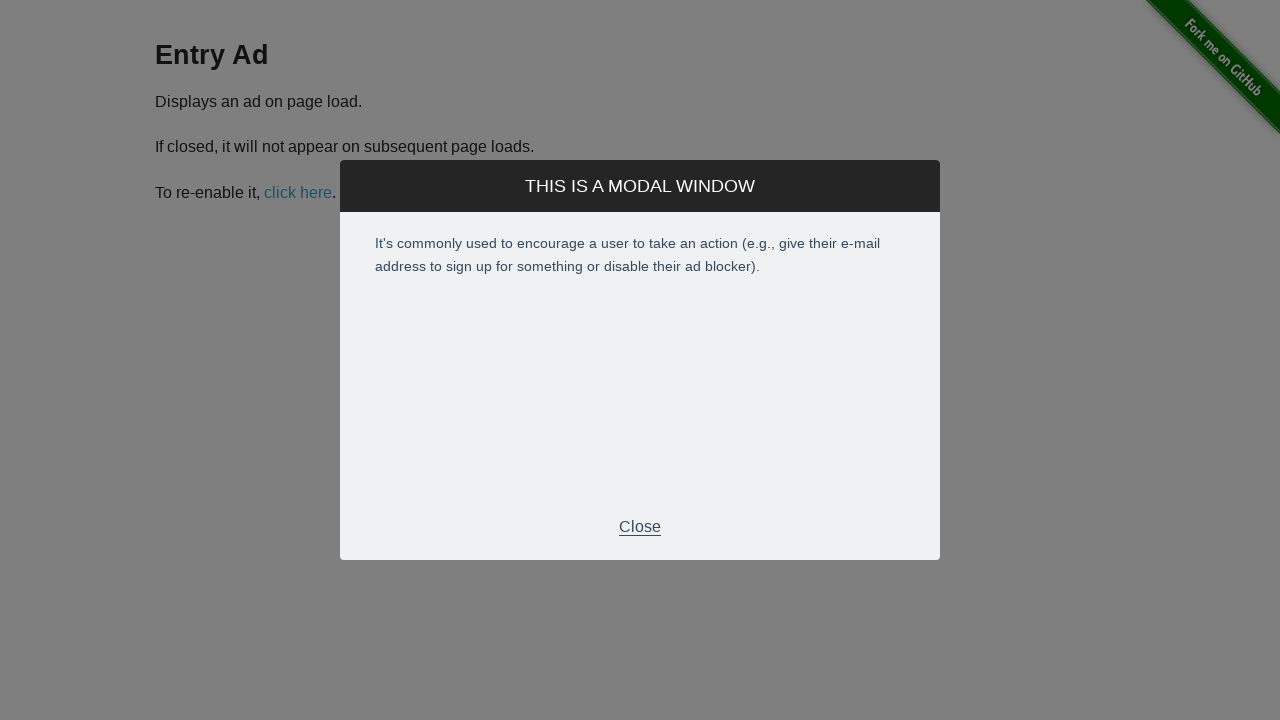

Waited for Close button to appear in entry ad modal
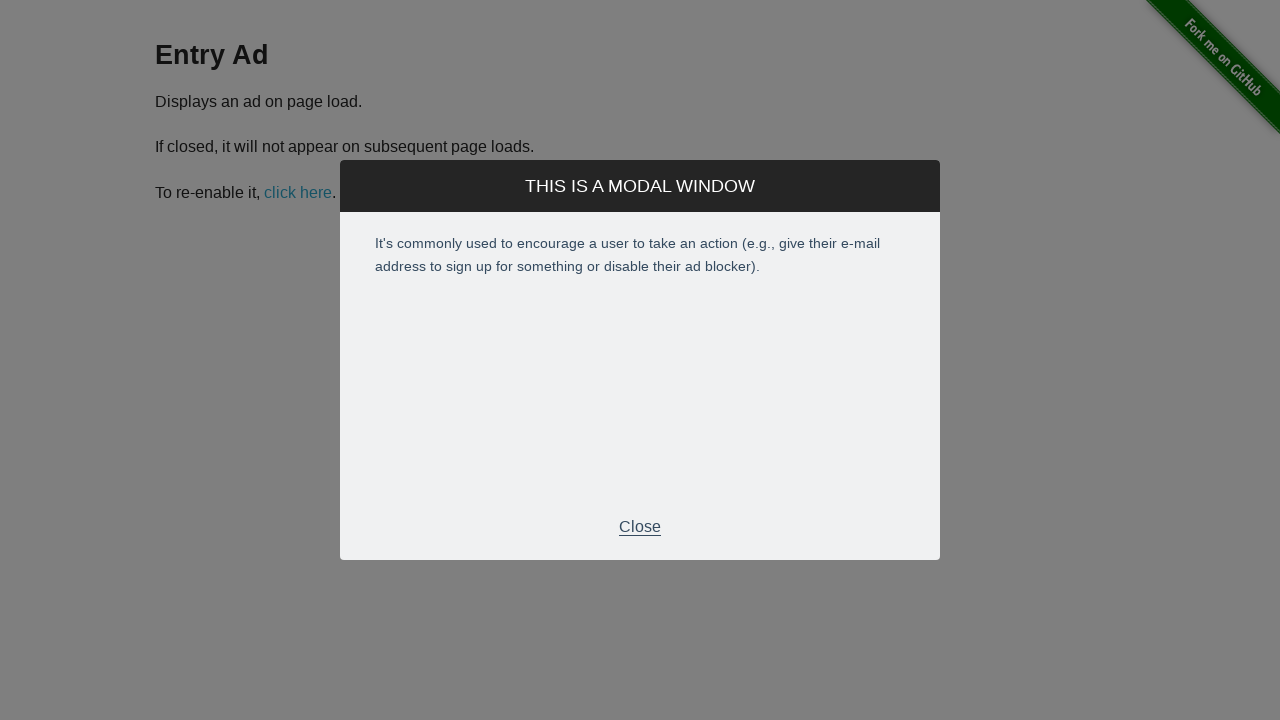

Clicked Close button to dismiss entry ad modal at (640, 527) on xpath=//p[text()='Close']
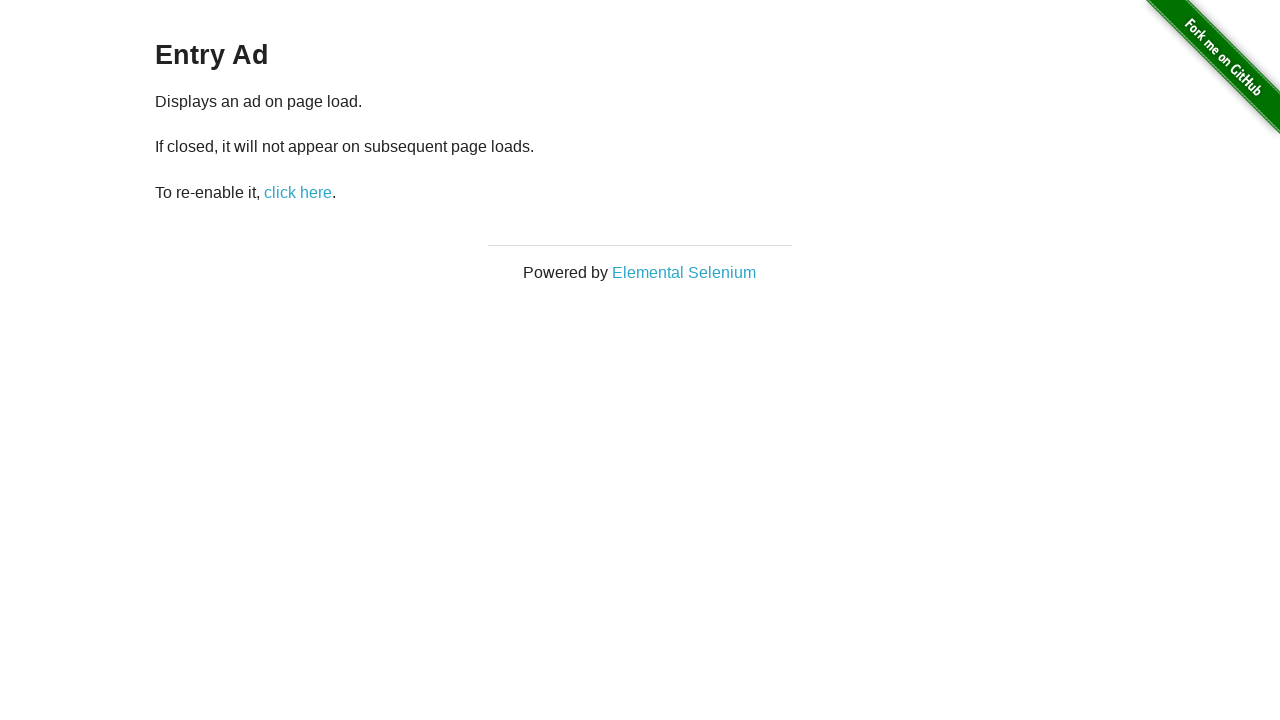

Verified entry ad modal is closed and hidden
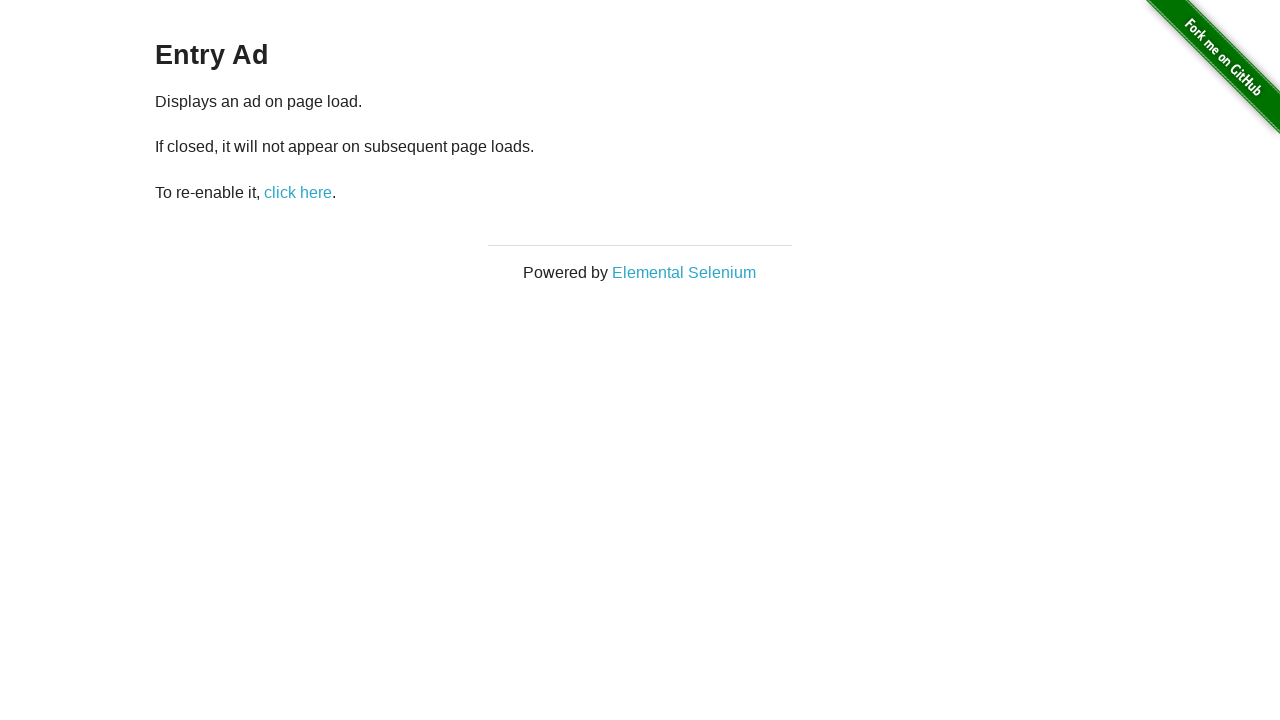

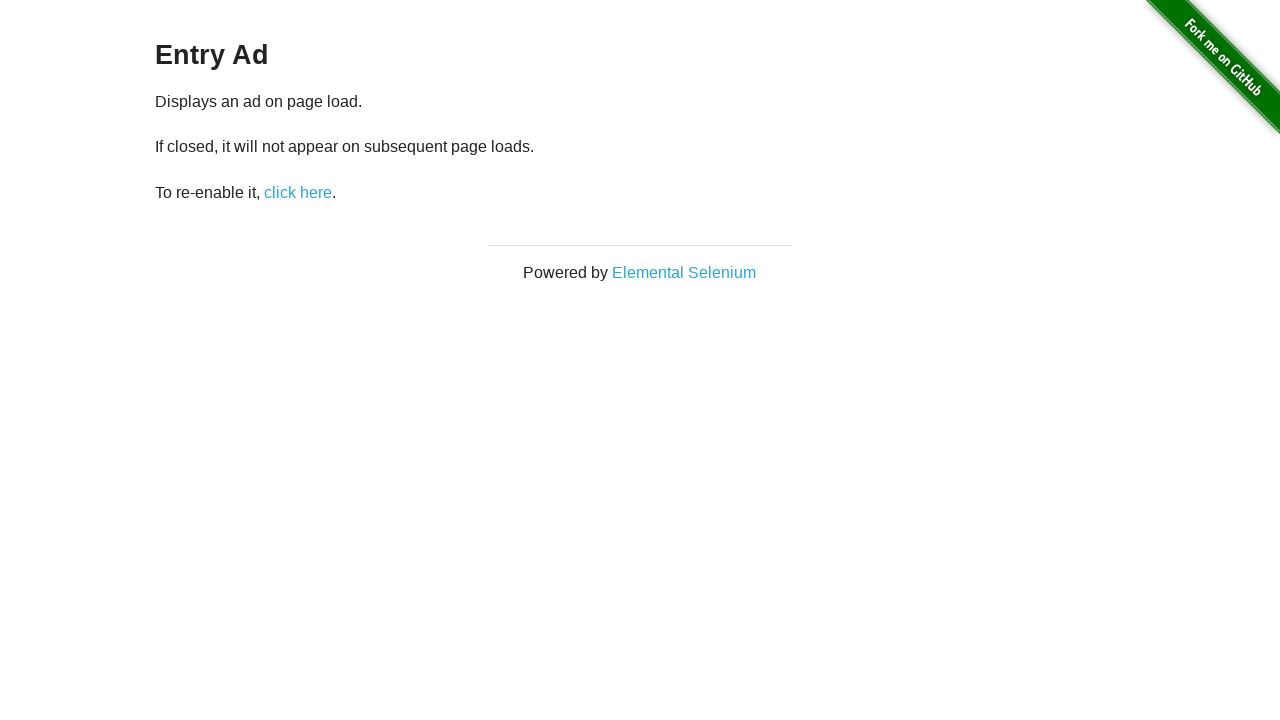